Tests alert handling functionality by triggering a prompt alert, entering text, and accepting it

Starting URL: https://demoqa.com/alerts

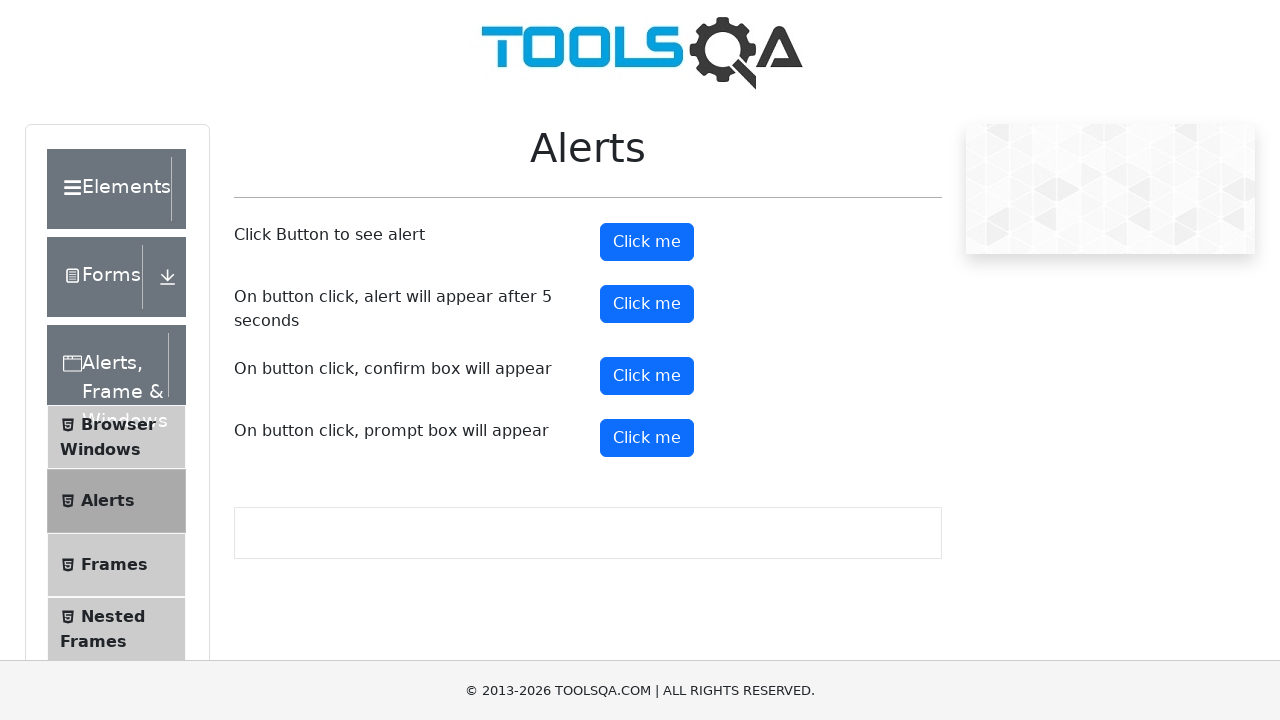

Clicked prompt button to trigger alert dialog at (647, 438) on xpath=//button[@id='promtButton']
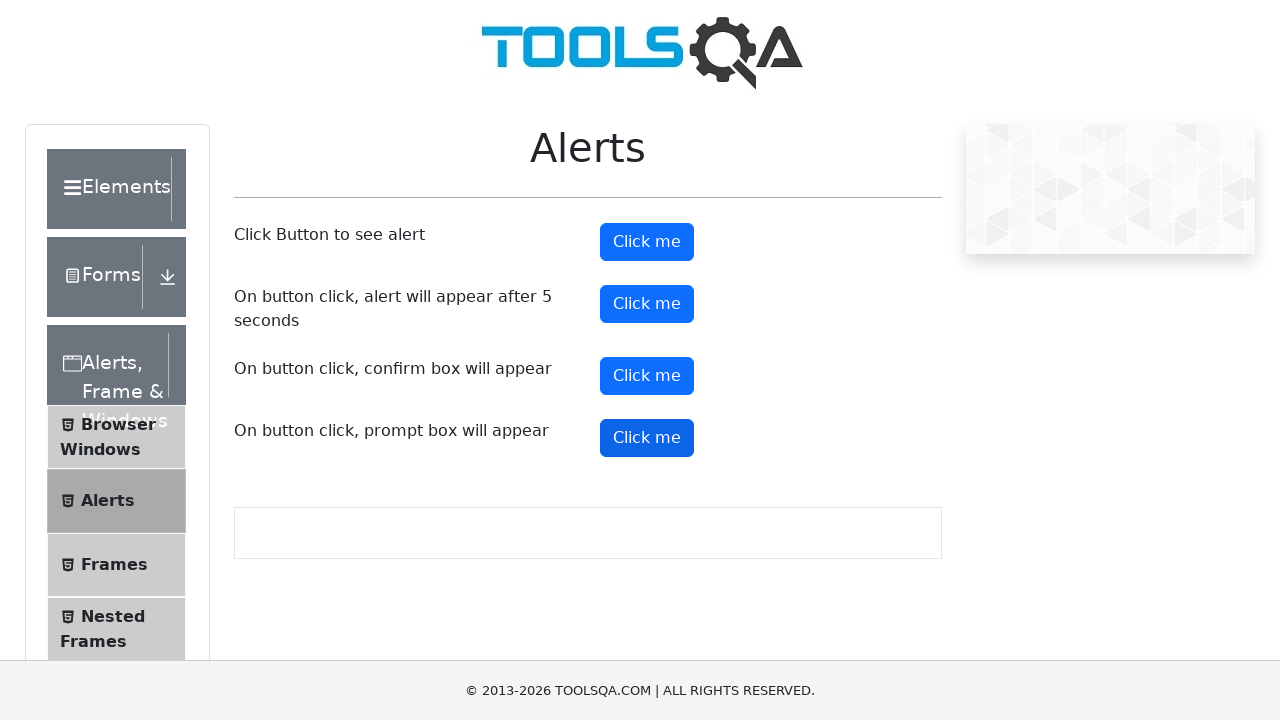

Set up dialog handler to accept prompt with text 'Onkar'
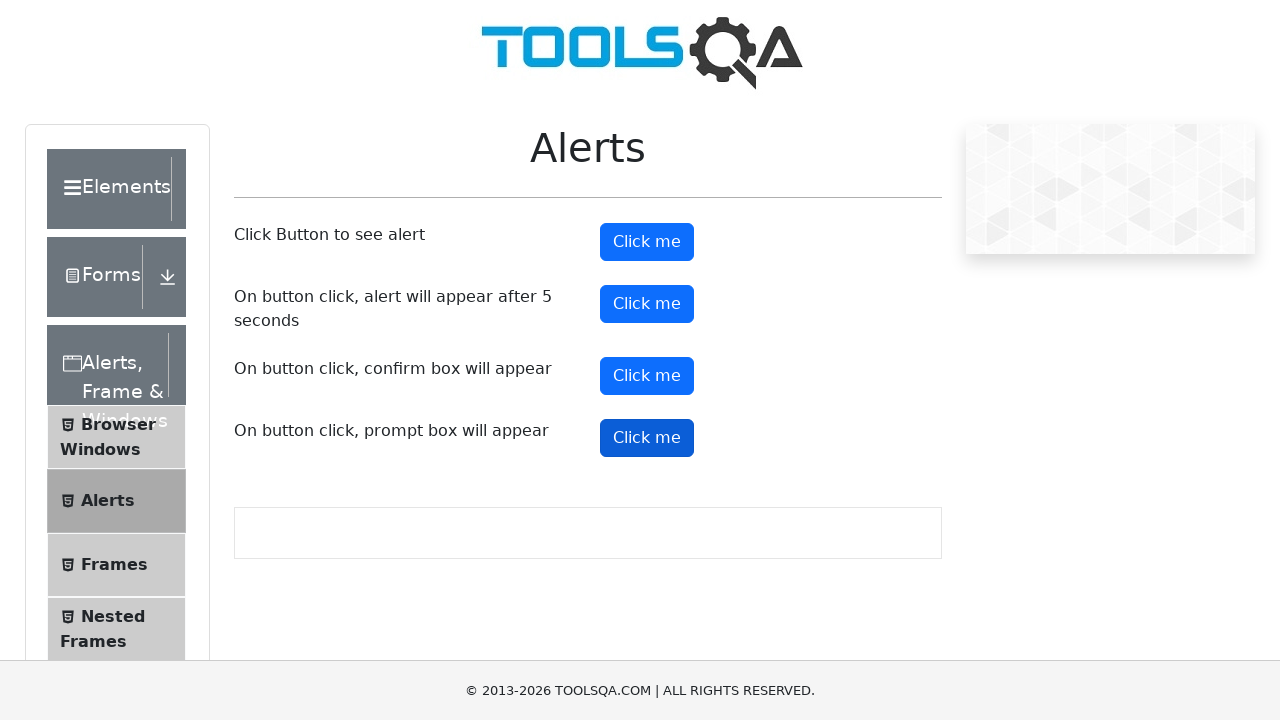

Waited 1000ms for alert handling to complete
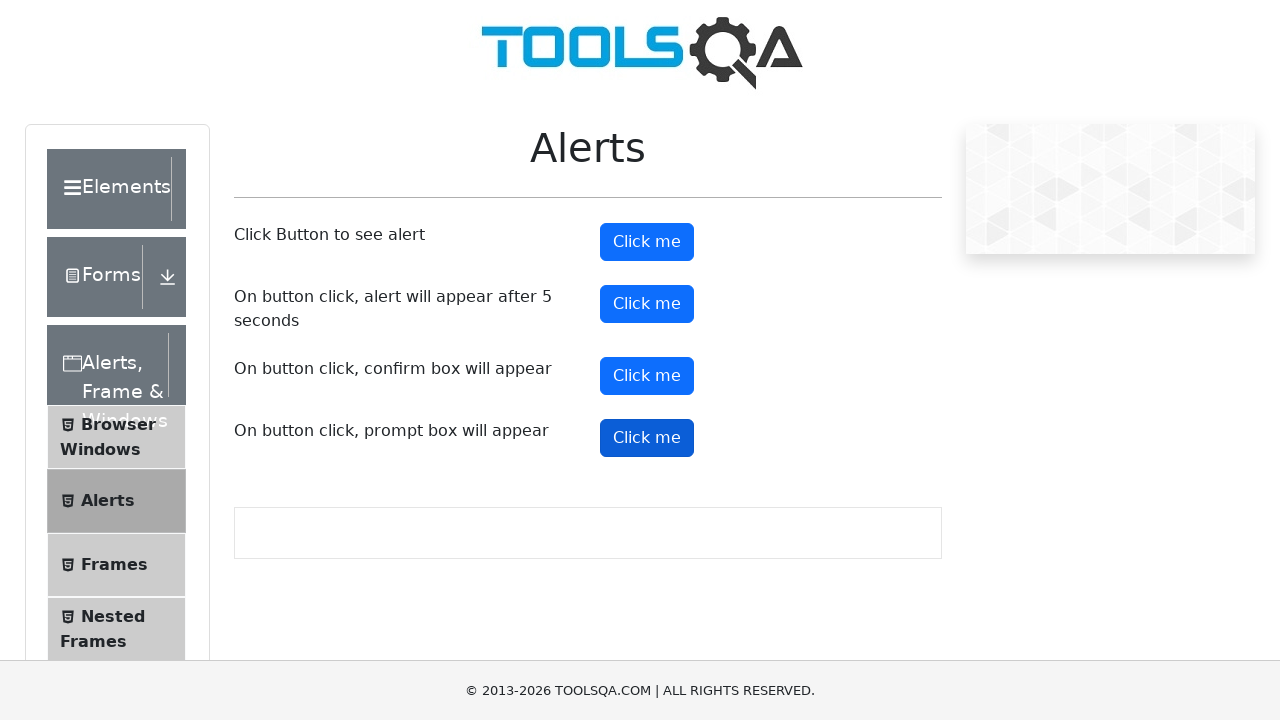

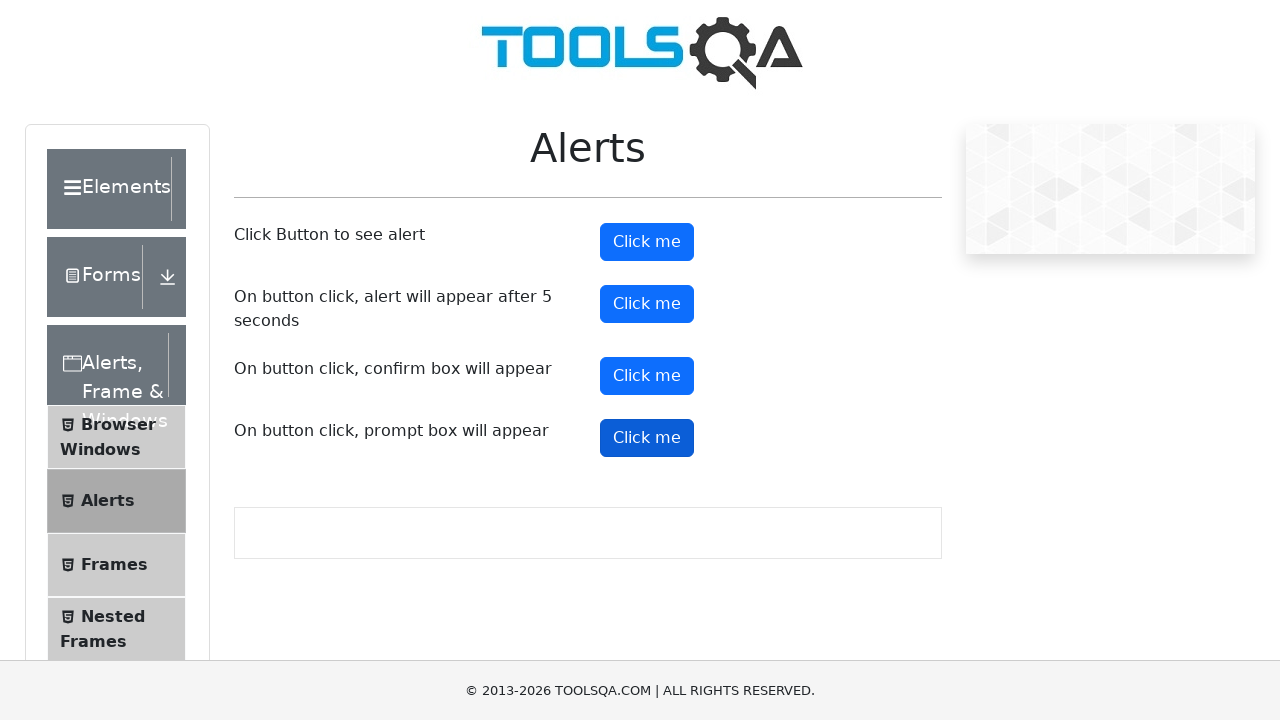